Tests editing an existing contact by first creating a contact, navigating to the contacts list, editing it, and verifying the success message

Starting URL: https://projeto2-seven-sandy.vercel.app/

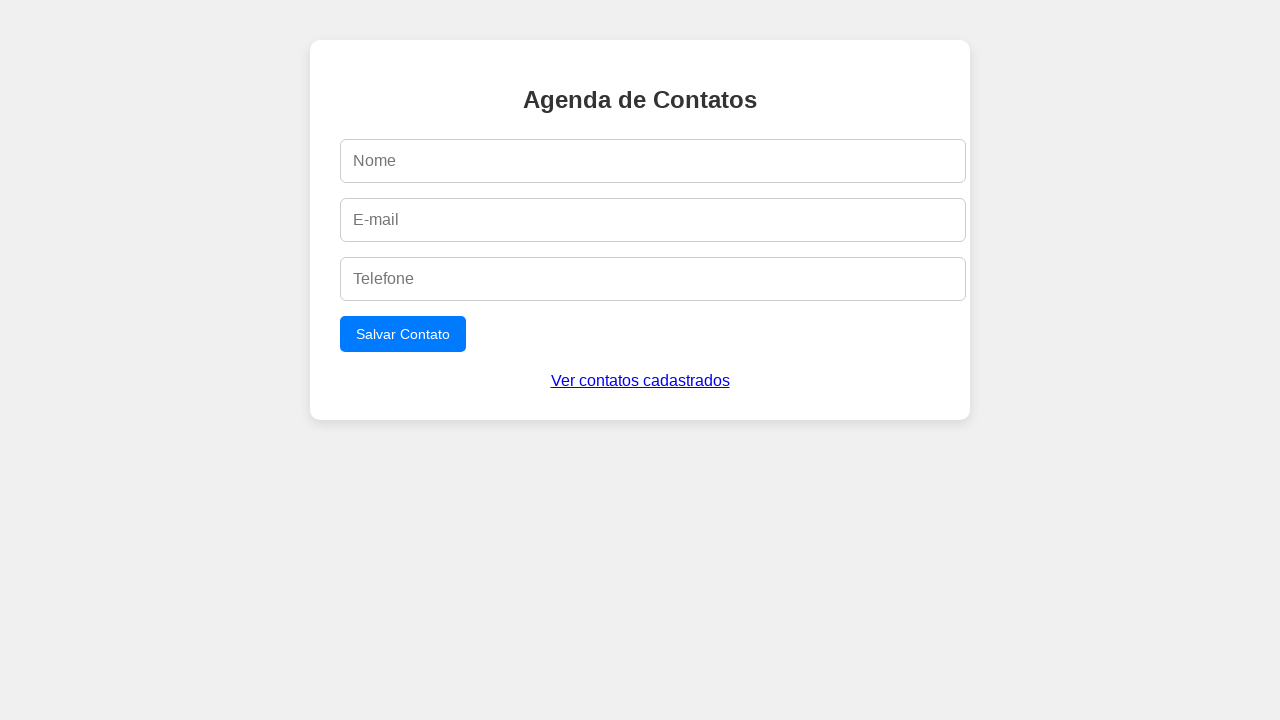

Filled name field with 'Sarah' on #name
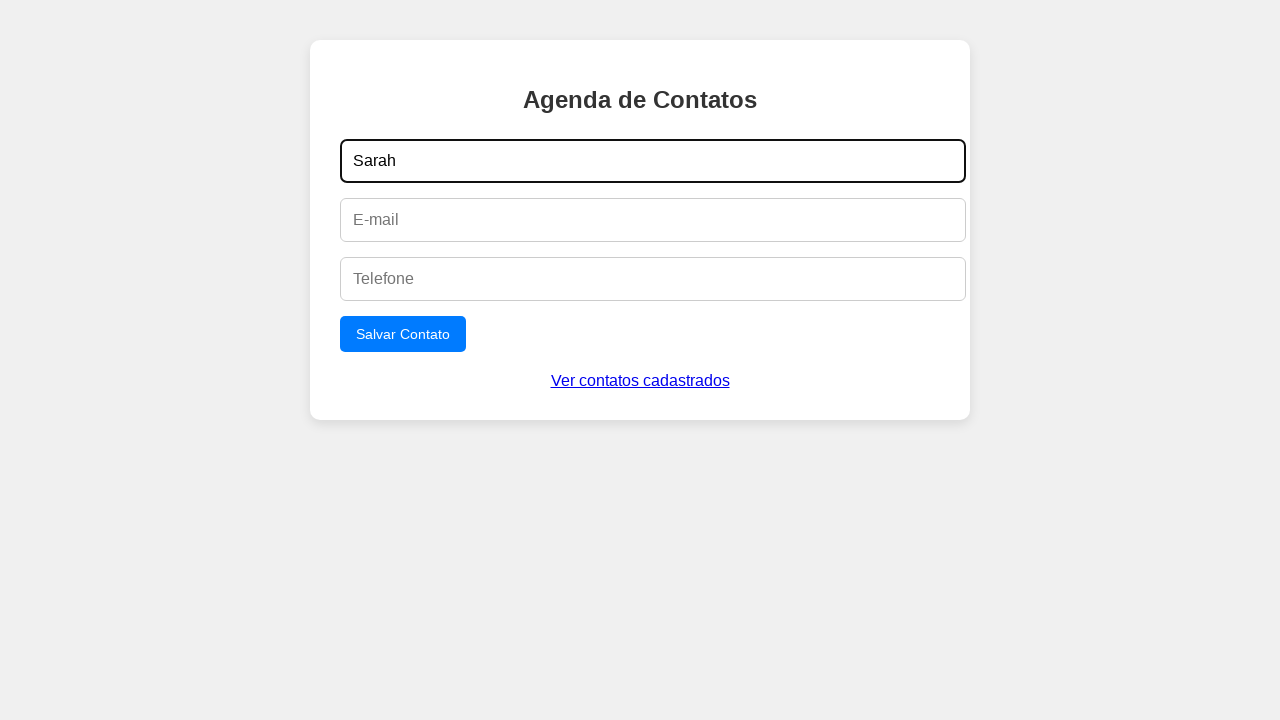

Filled email field with 'sarah.wilson@example.com' on #email
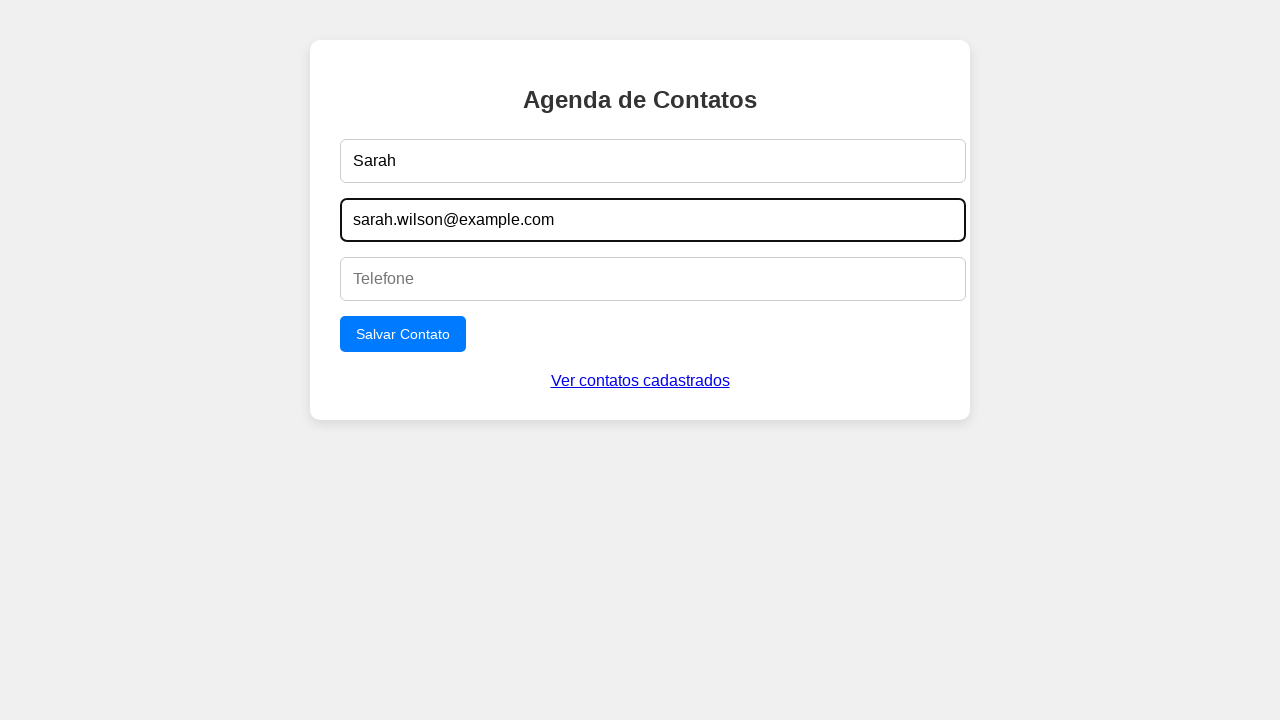

Filled phone field with '(555) 987-6543' on #phone
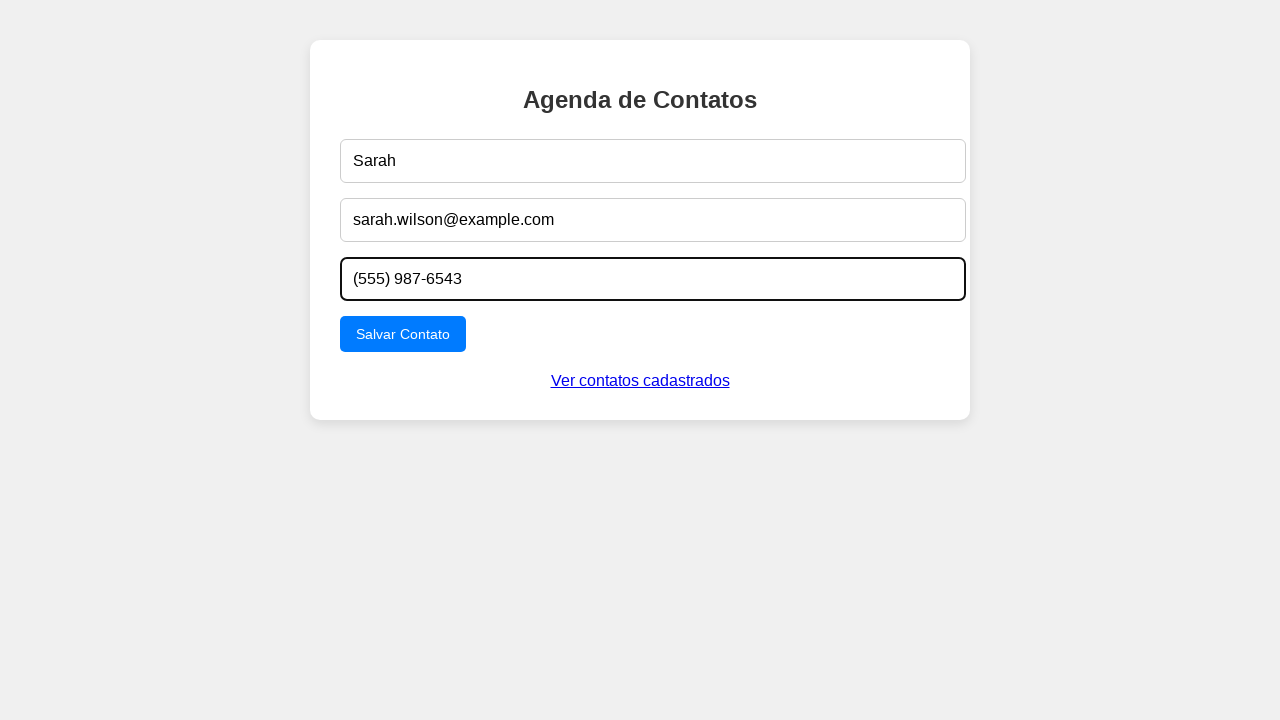

Clicked submit button to create contact at (403, 334) on button[type='submit']
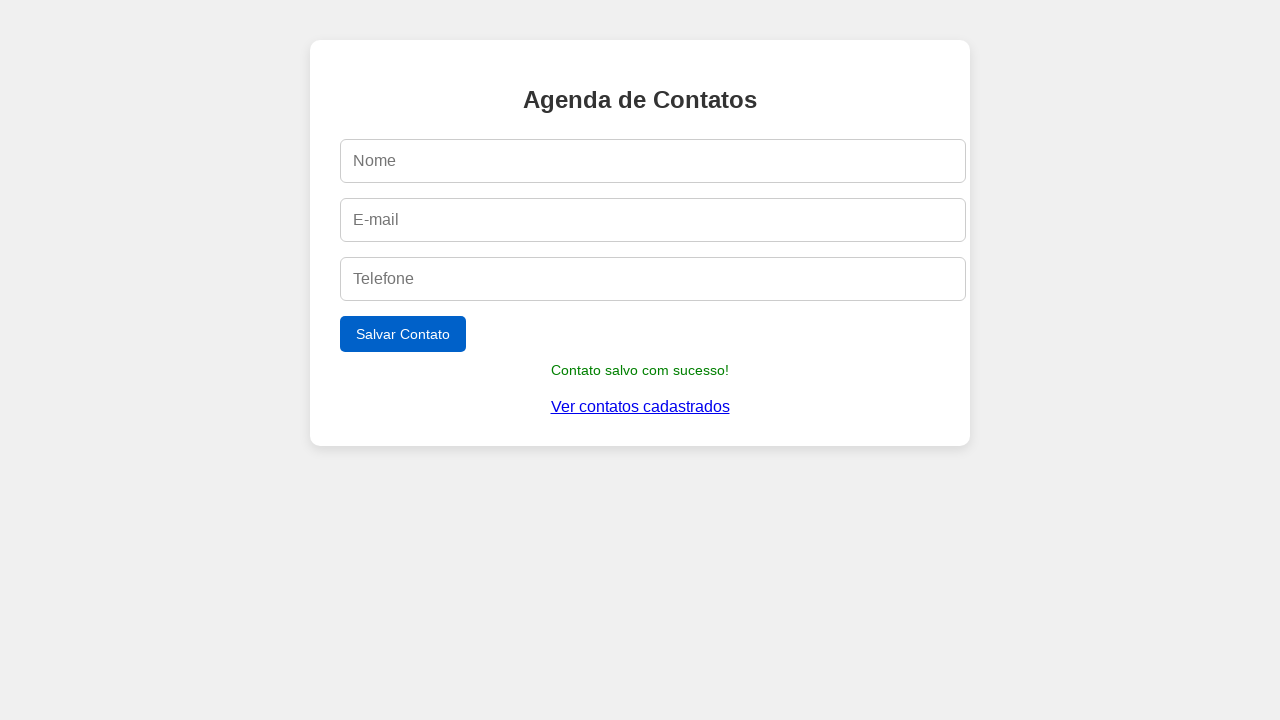

Success message appeared after contact creation
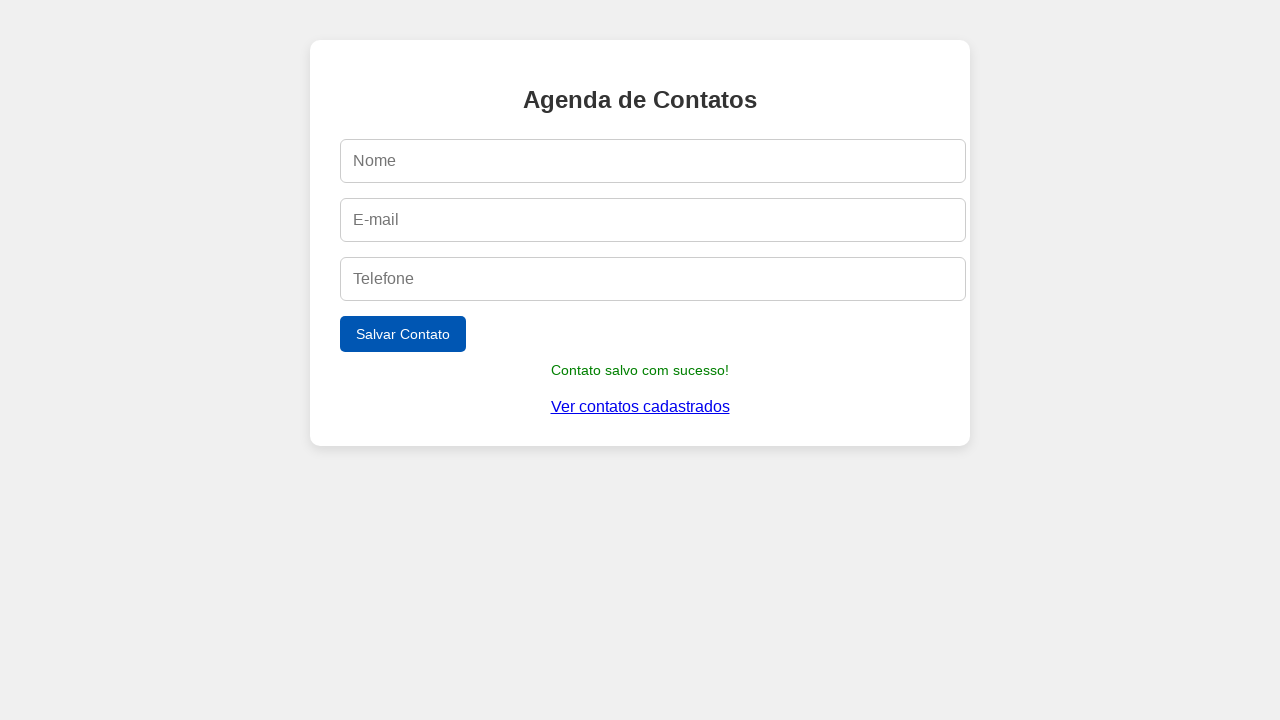

Clicked 'Ver contatos cadastrados' to navigate to contacts list at (640, 407) on text=Ver contatos cadastrados
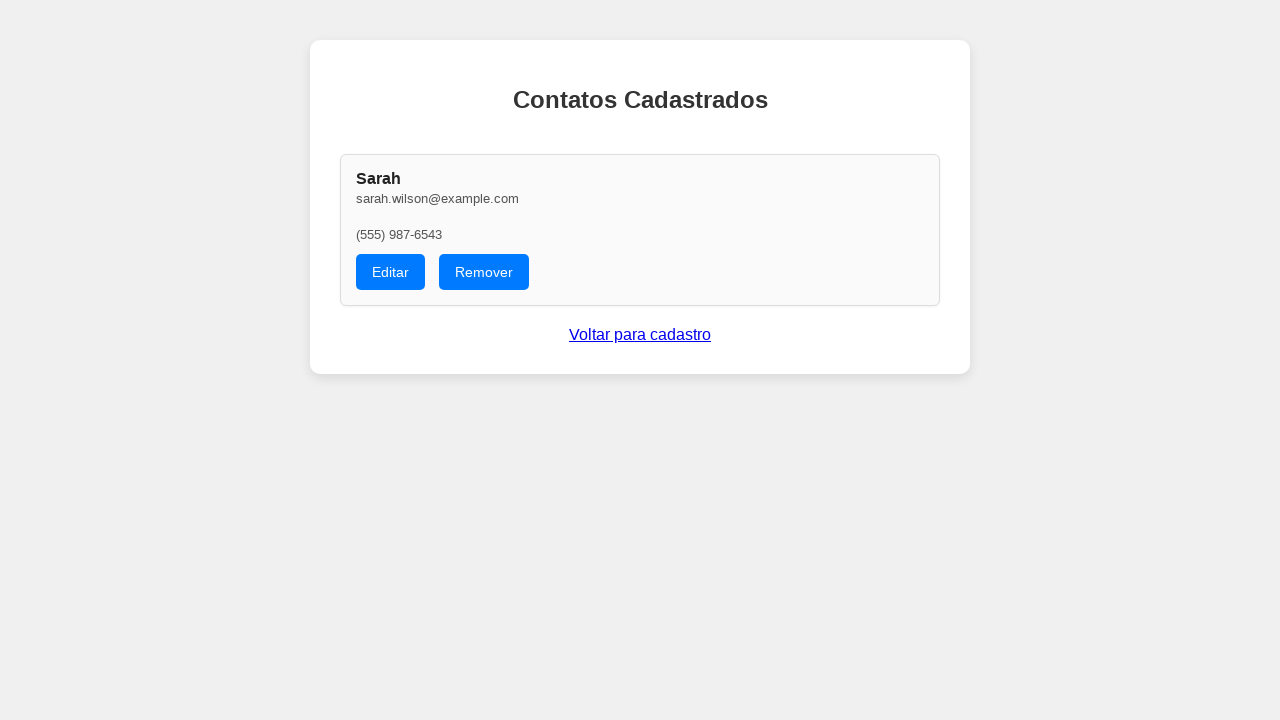

Edit button appeared on the contacts list
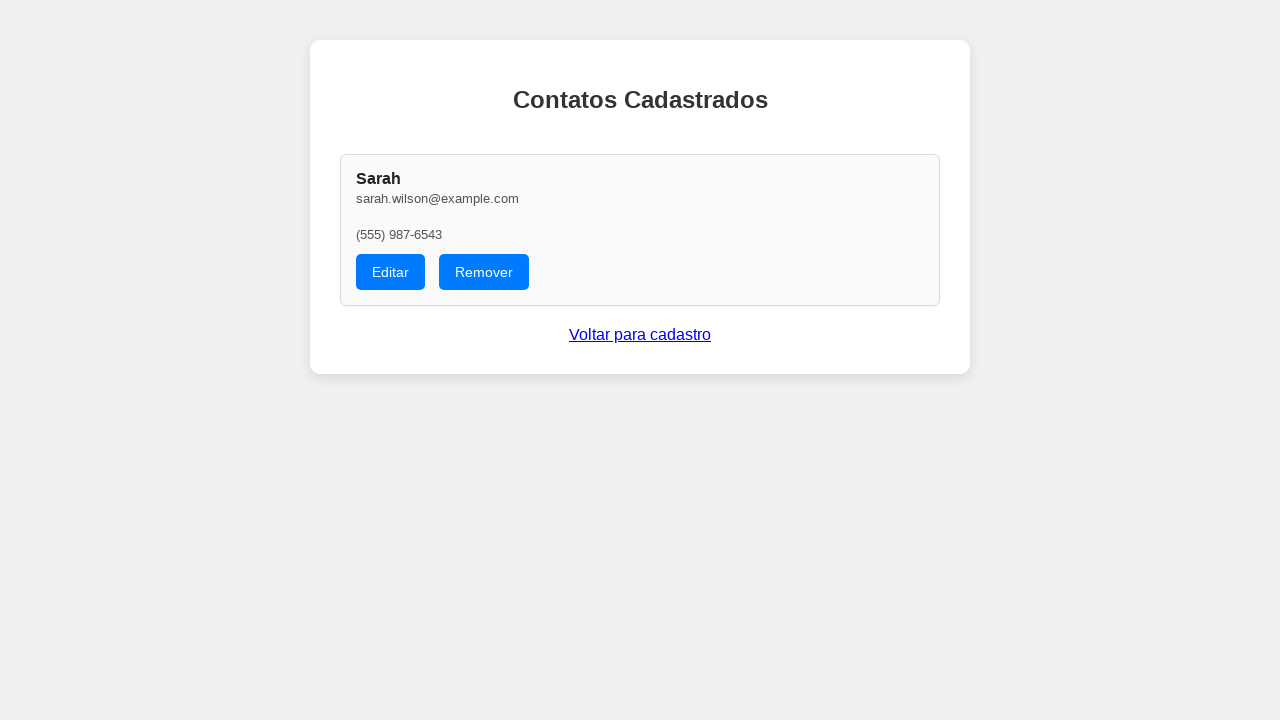

Clicked edit button for the first contact at (390, 272) on button:has-text('Editar')
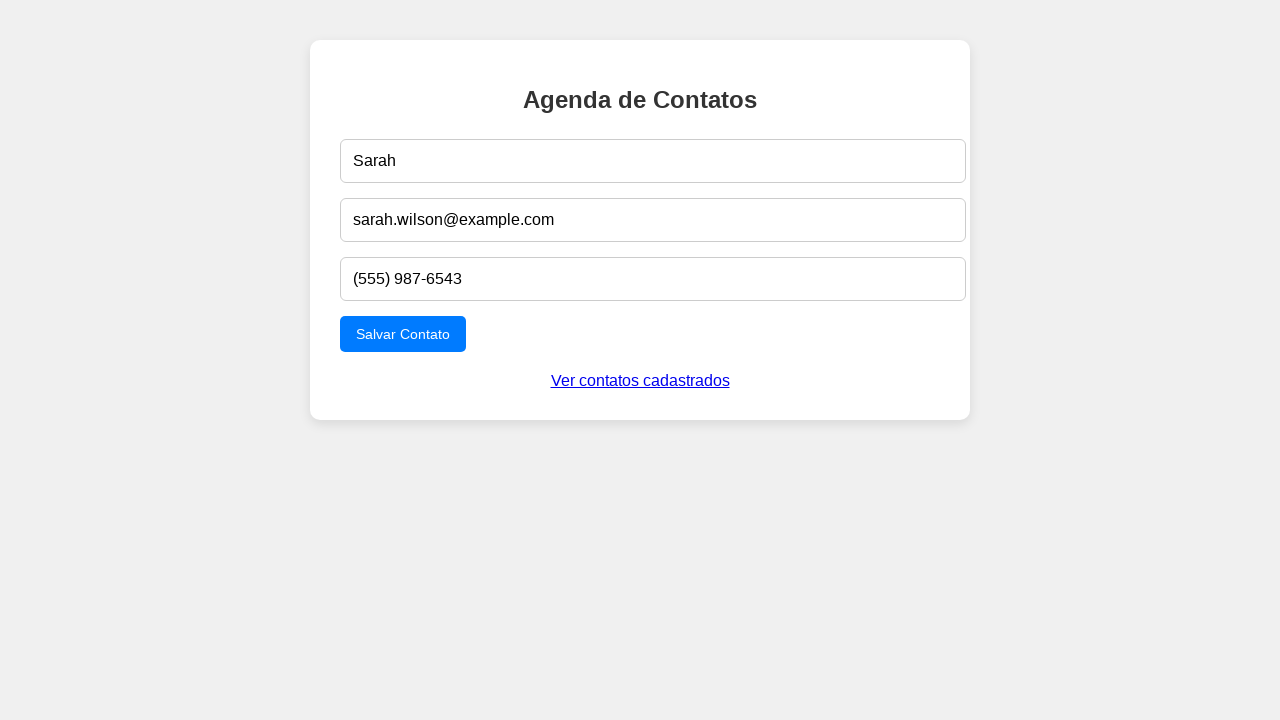

Cleared name field on #name
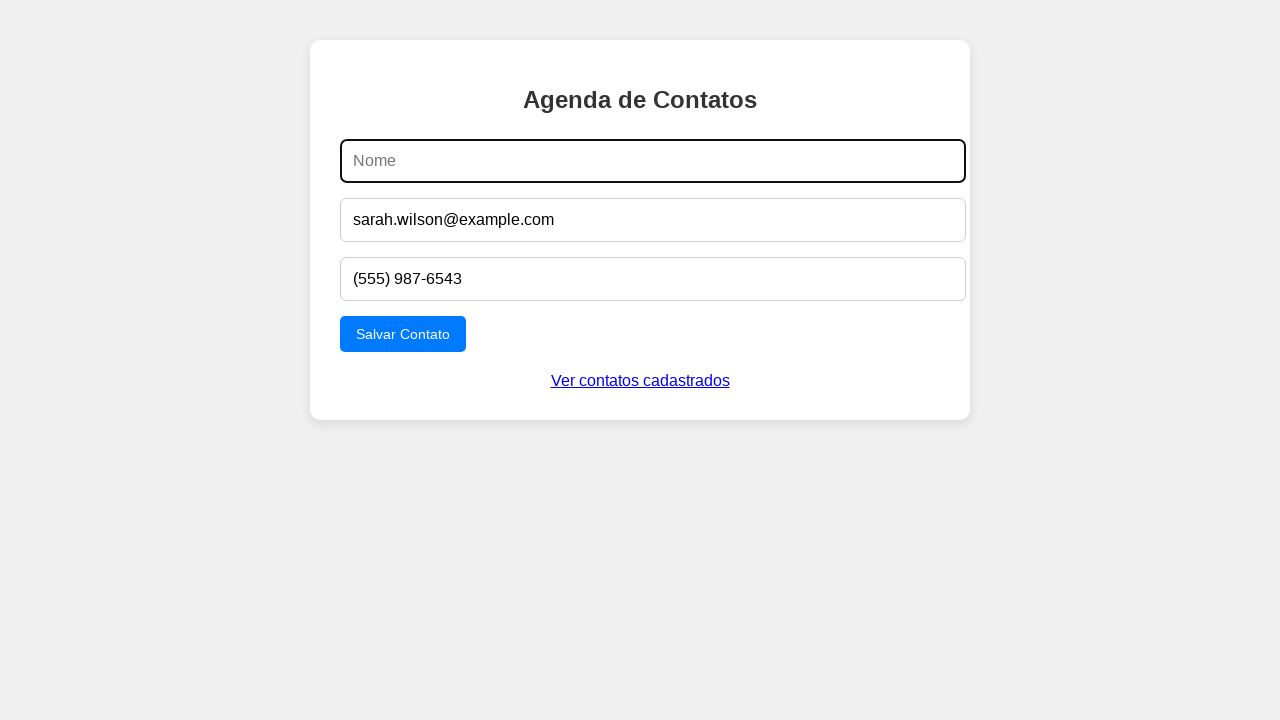

Filled name field with updated name 'Editado Sarah' on #name
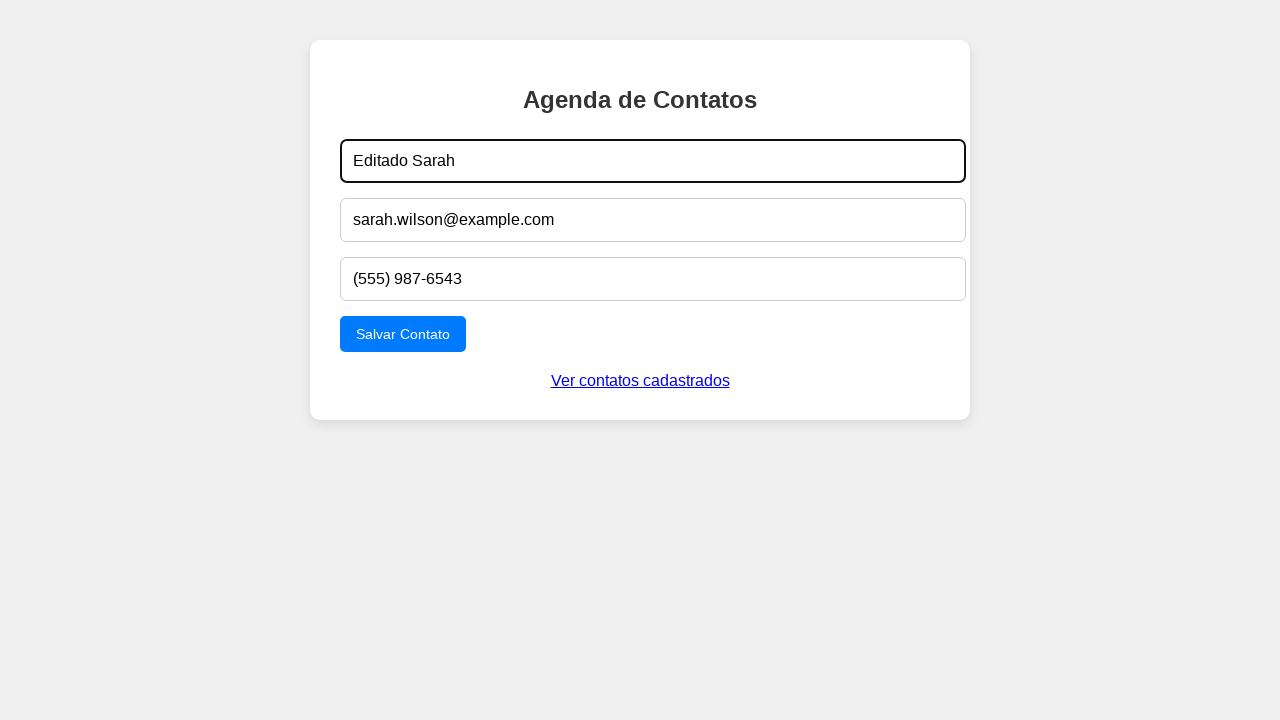

Clicked submit button to save edited contact at (403, 334) on button[type='submit']
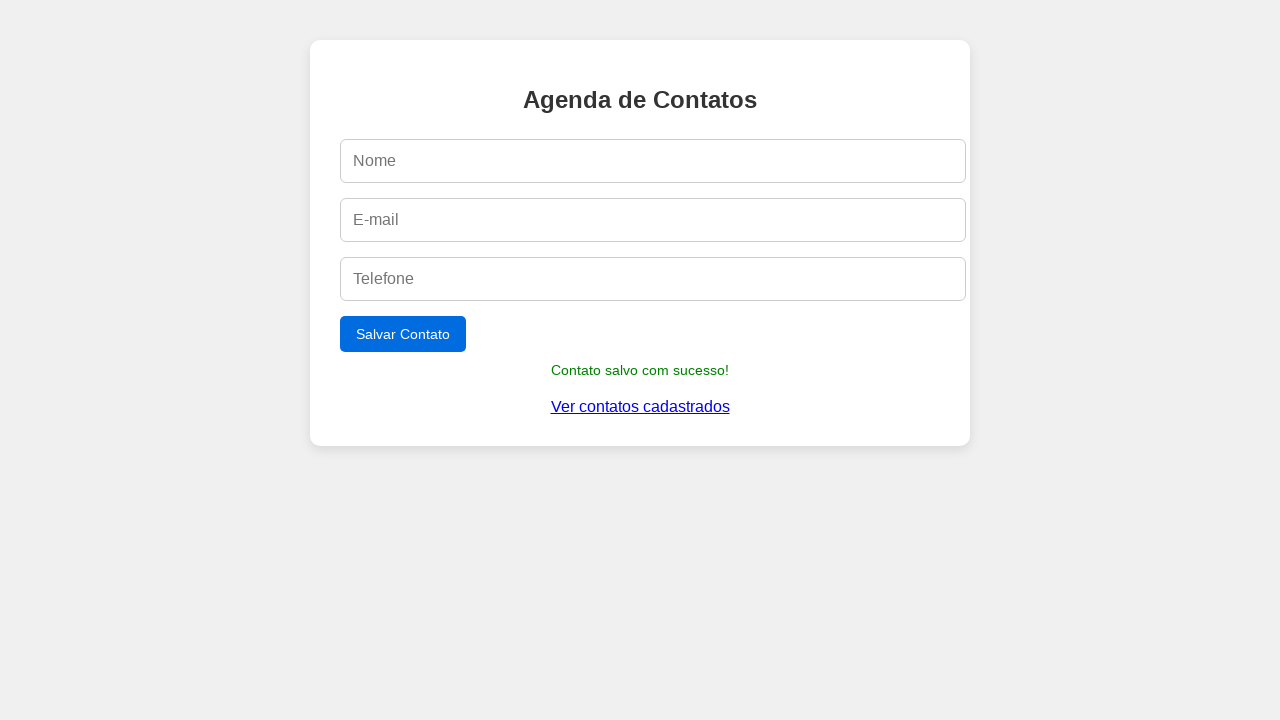

Success message appeared confirming contact was edited
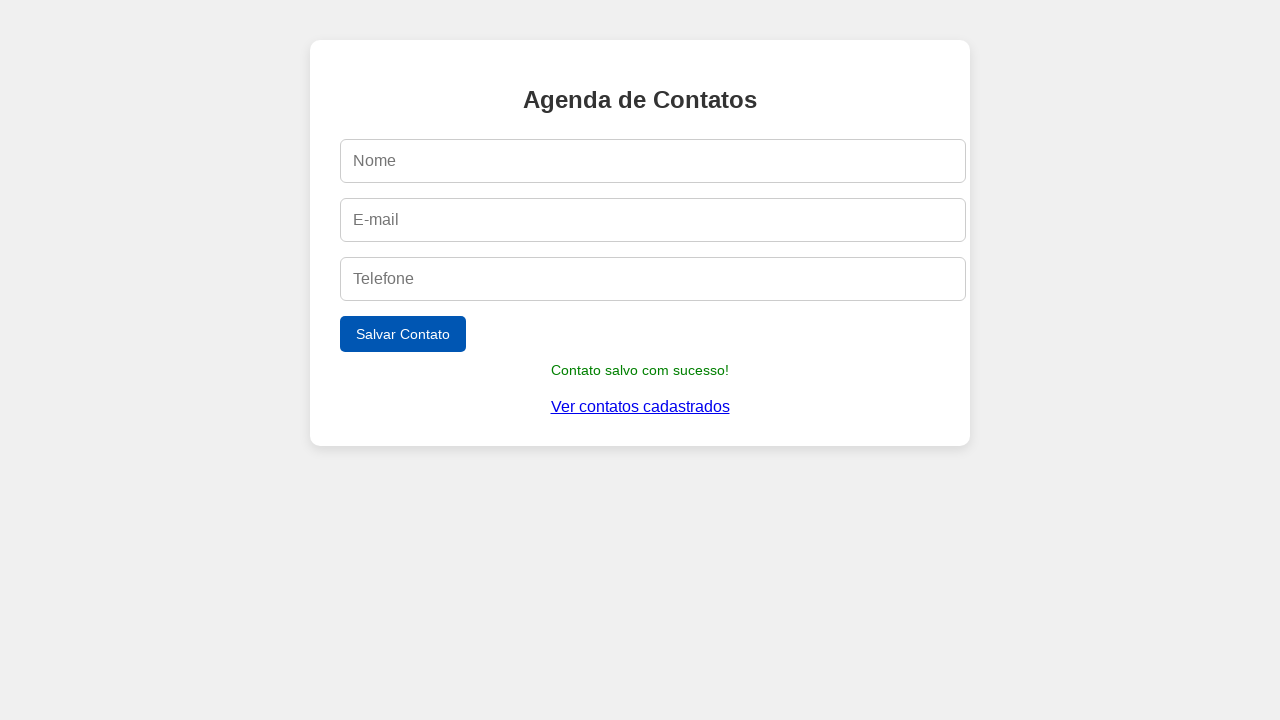

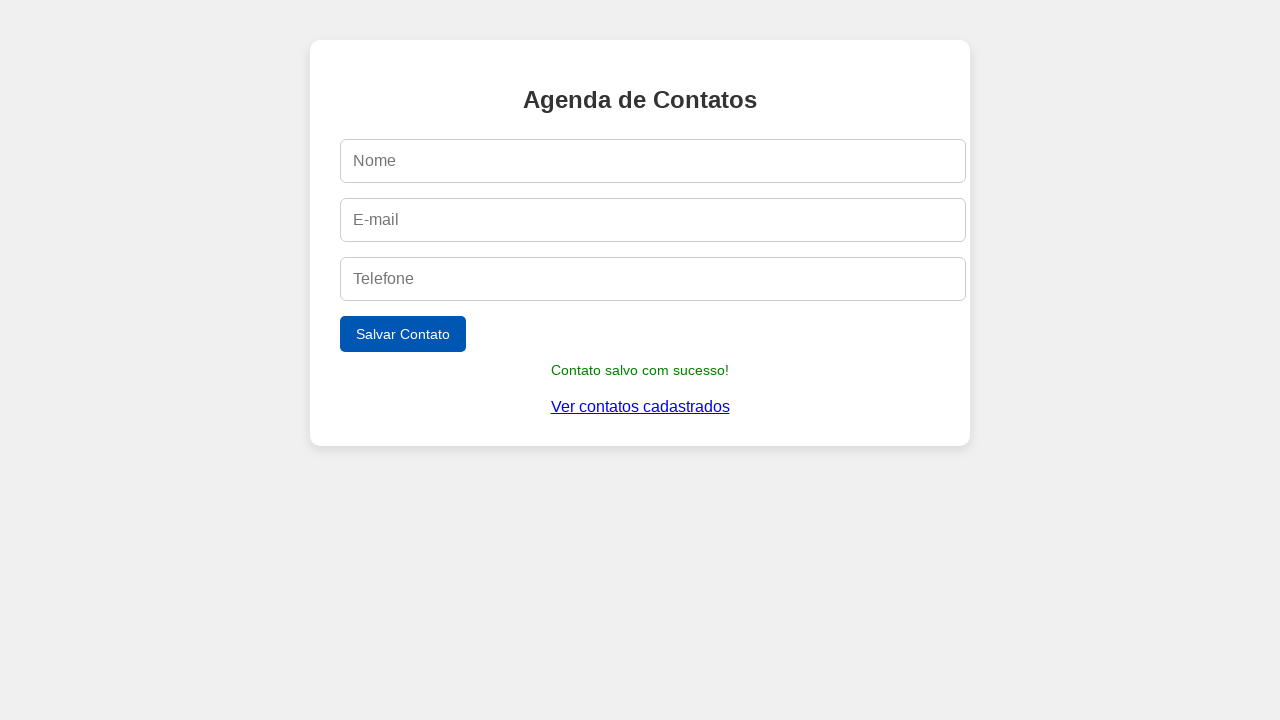